Tests a practice login form by filling username and password fields, then clicking "Forgot your password?" link and filling out the password recovery form with email, name, and phone number

Starting URL: https://rahulshettyacademy.com/locatorspractice/

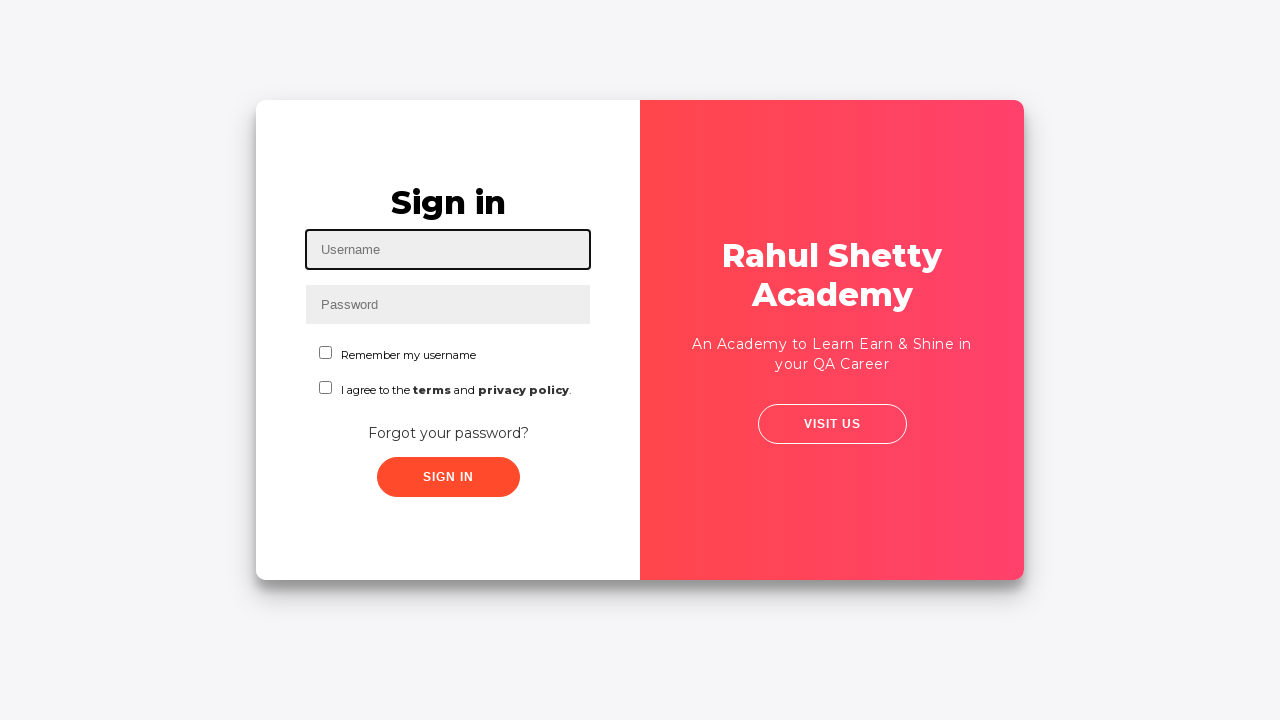

Filled username field with 'marcus_test' on //*[contains(@id,'inp')]
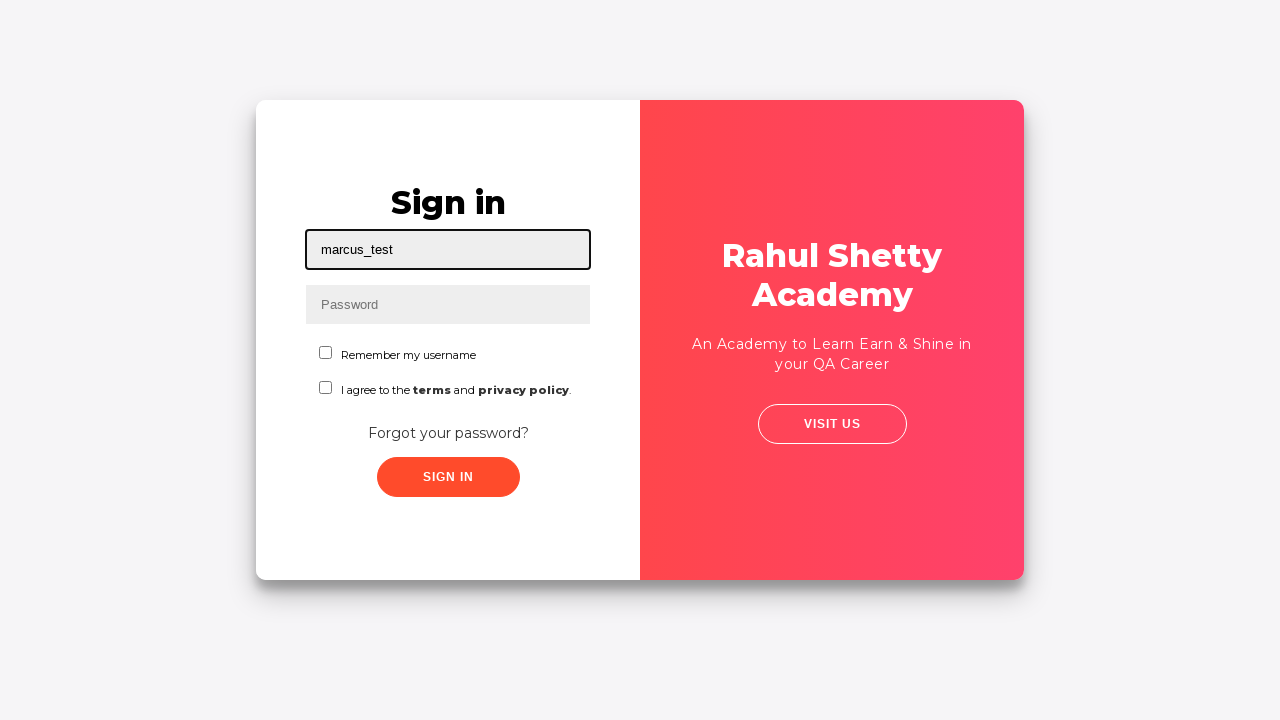

Filled password field with '7845' on input[name='inputPassword']
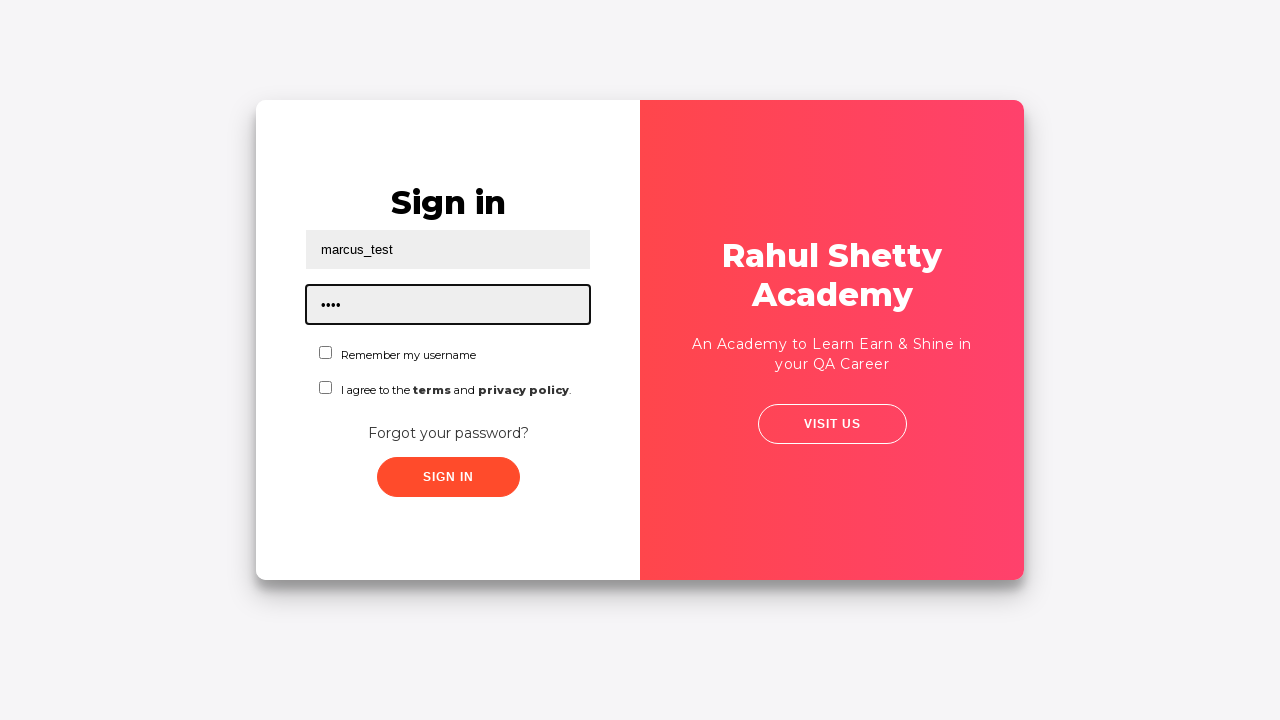

Clicked 'Forgot your password?' link at (448, 433) on xpath=//a[text()='Forgot your password?']
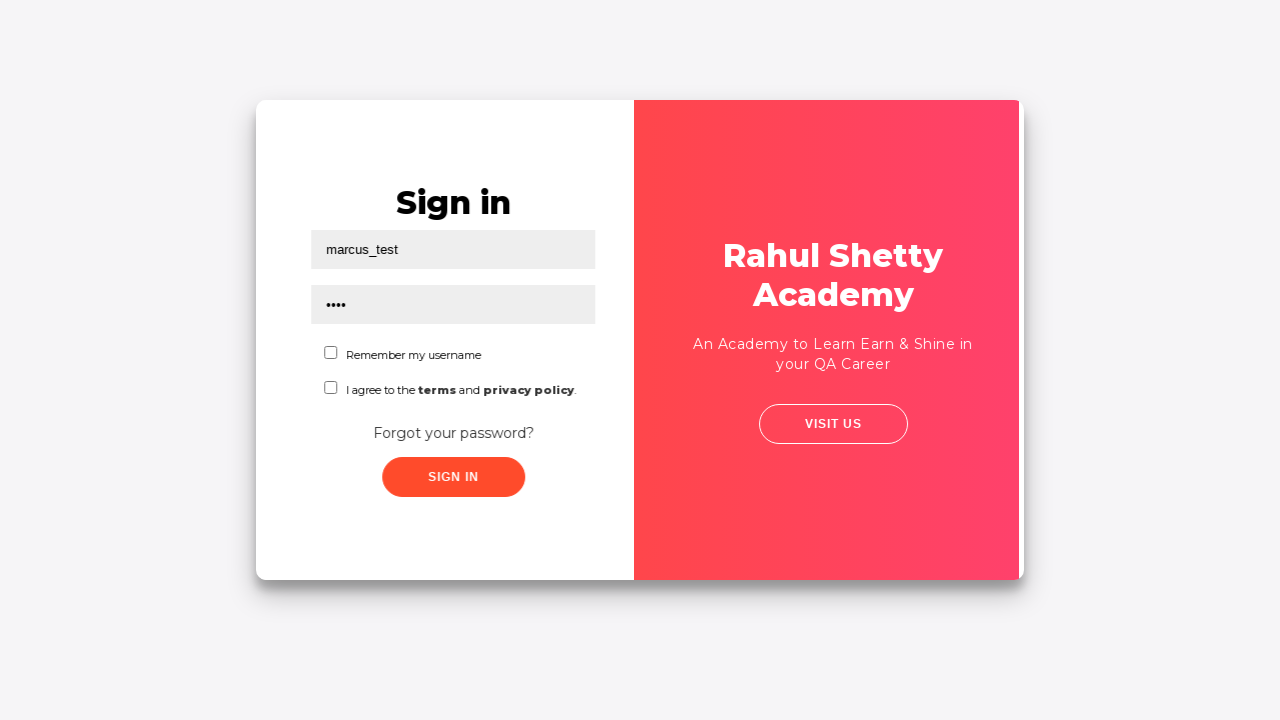

Filled email field with 'marcus.test@example.com' in password recovery form on input[placeholder='Email']
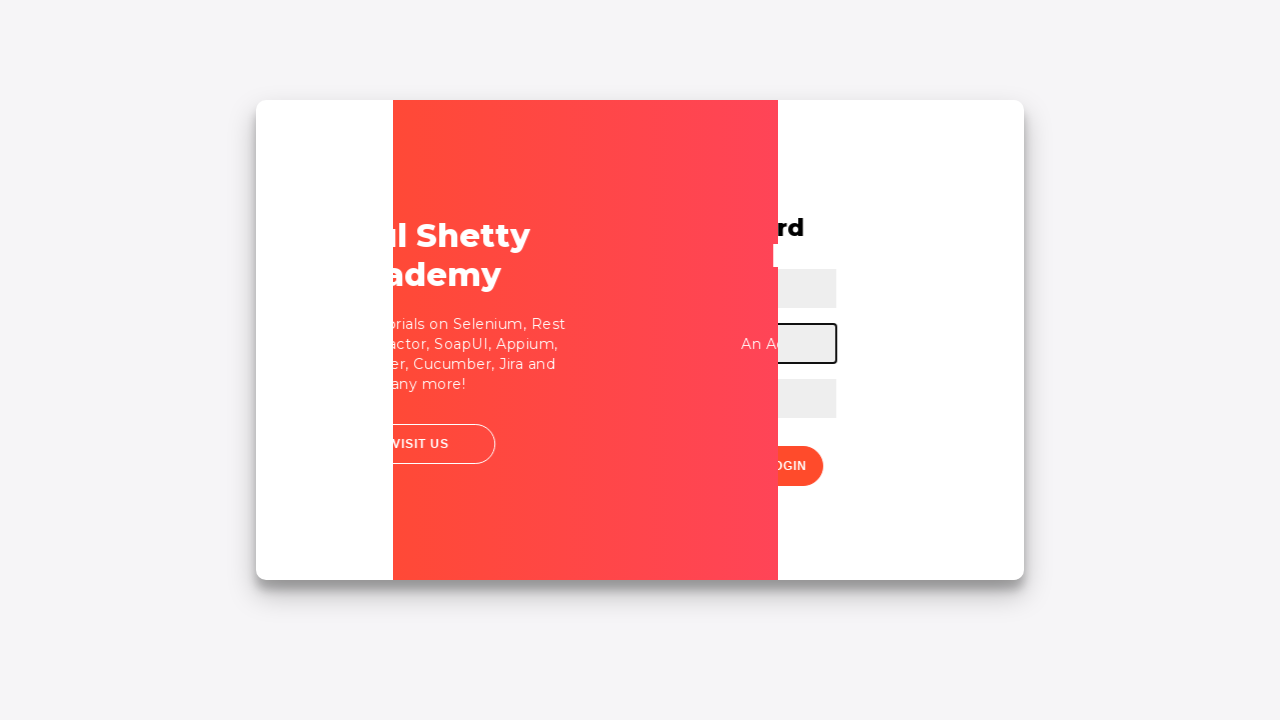

Filled name field with 'Marcus' in password recovery form on input[placeholder='Name']
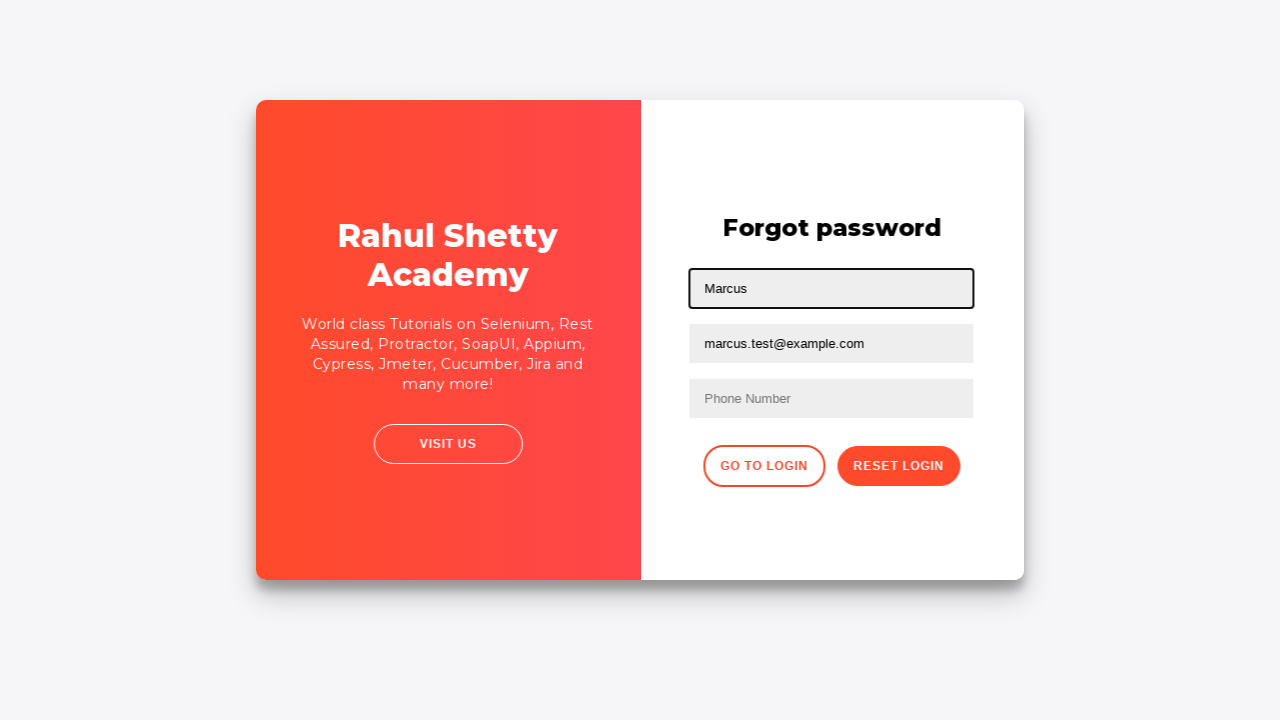

Filled phone number field with '5551234567' in password recovery form on input[placeholder='Phone Number']
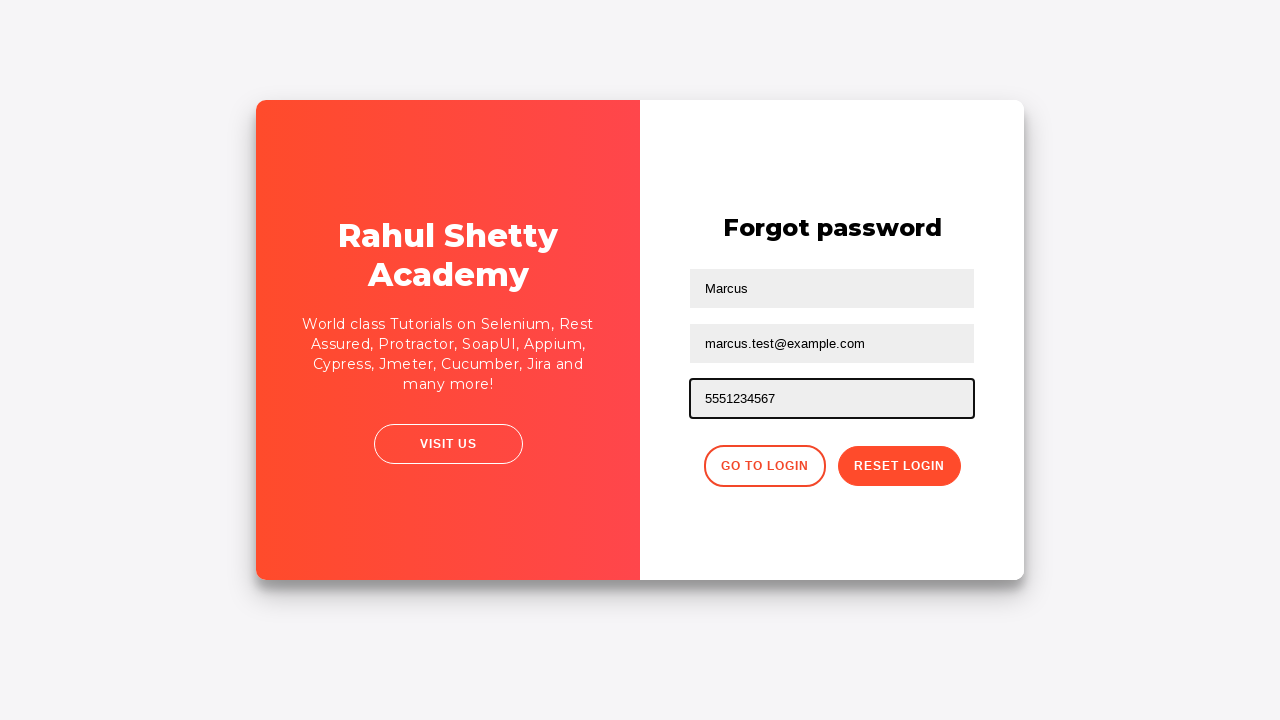

Clicked reset/submit button to complete password recovery at (899, 466) on button.reset-pwd-btn
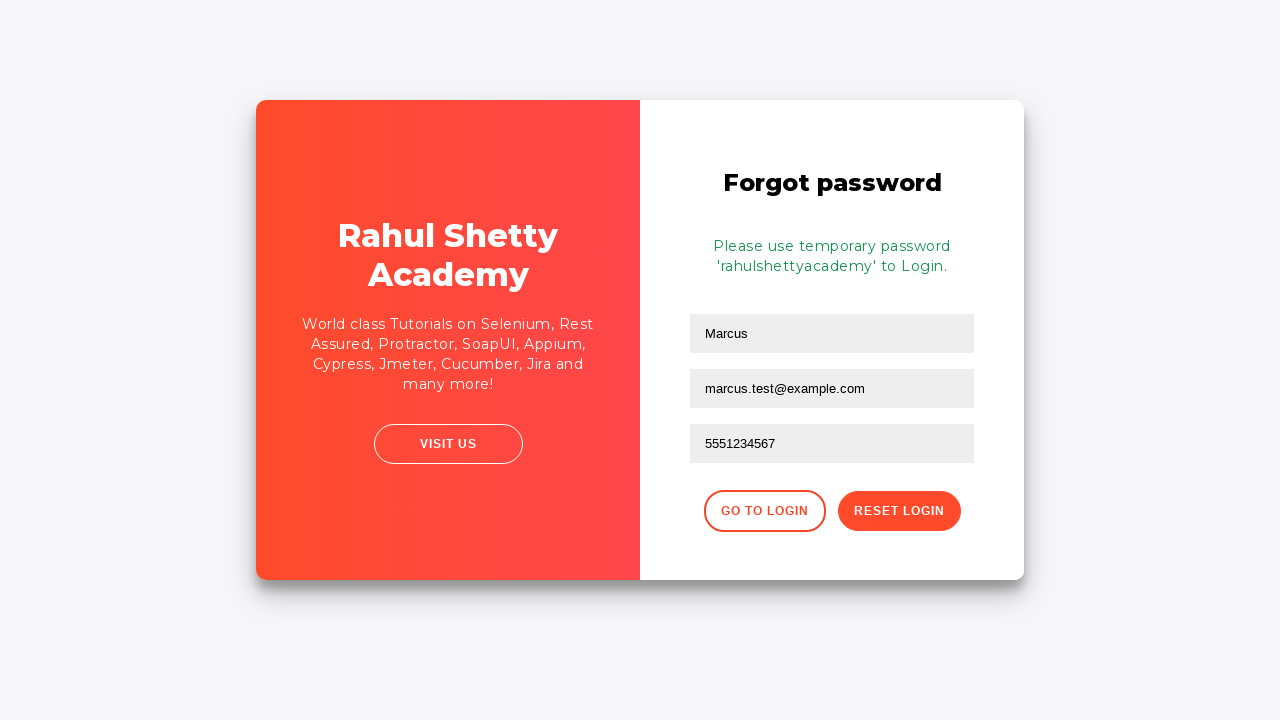

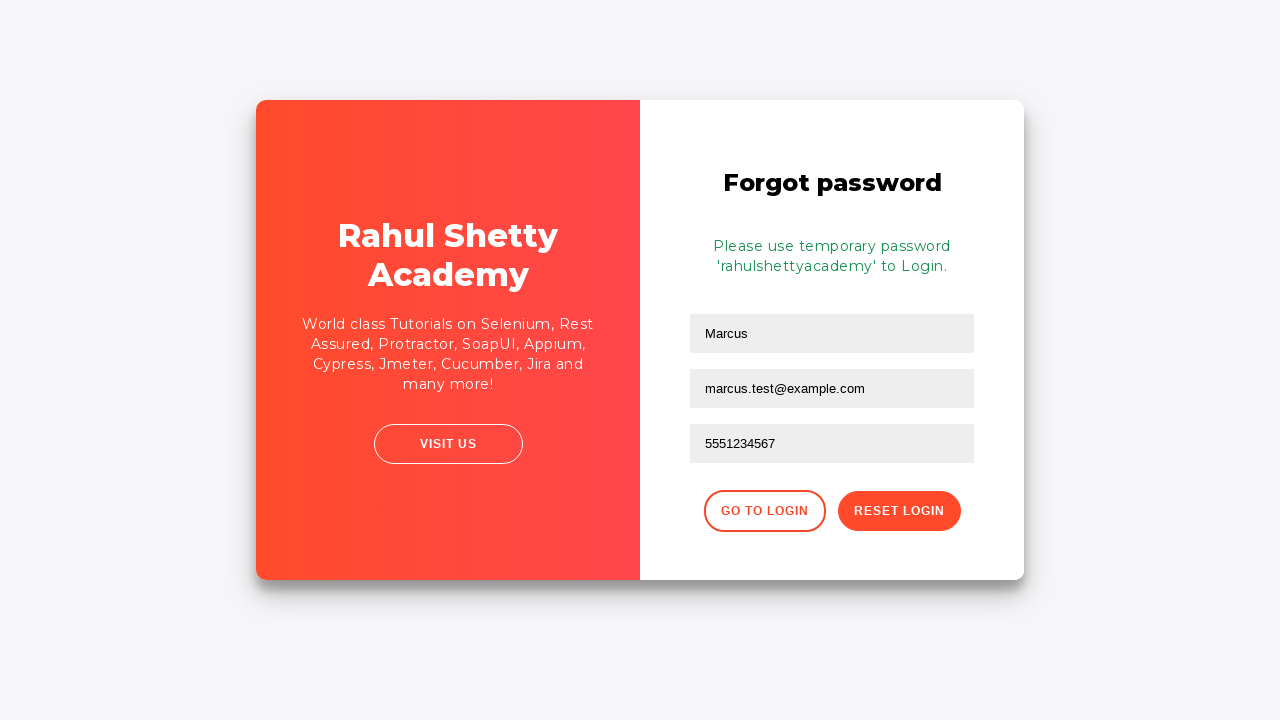